Tests form submission on an Angular practice page by filling various form fields including email, password, checkboxes, dropdowns, and text inputs

Starting URL: https://rahulshettyacademy.com/angularpractice/

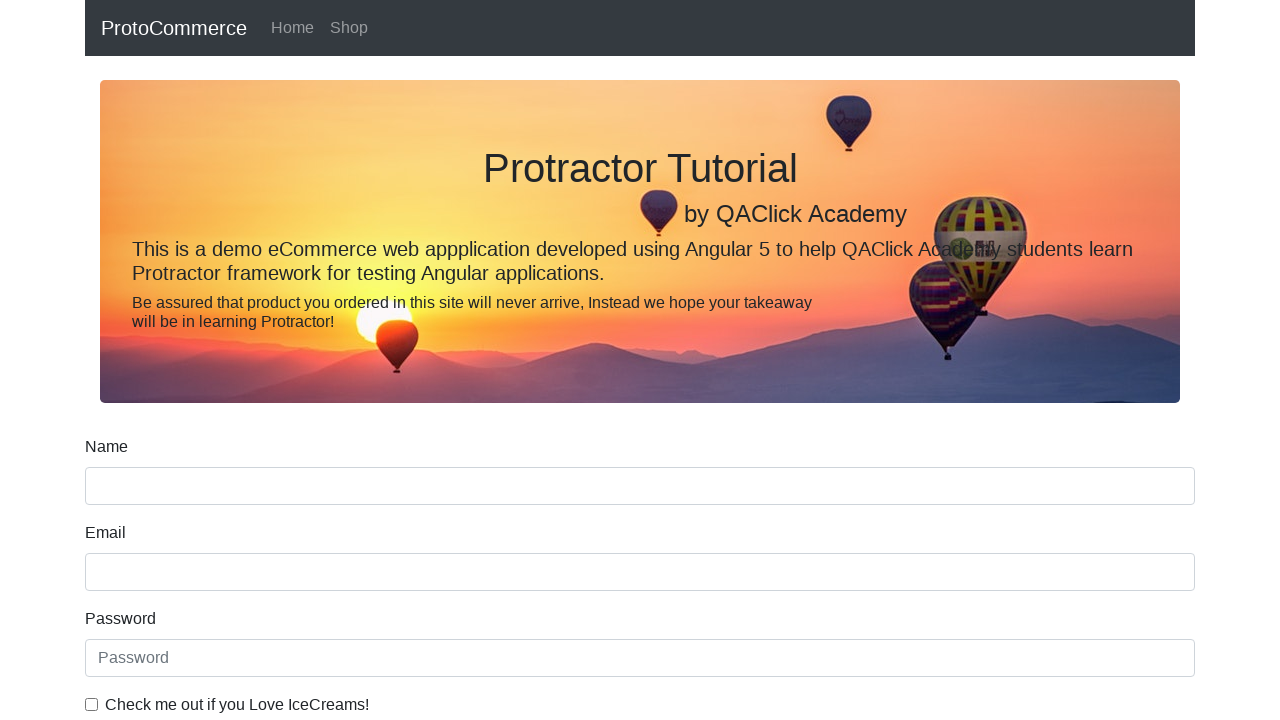

Filled email field with 'hello@gmail.com' on input[name='email']
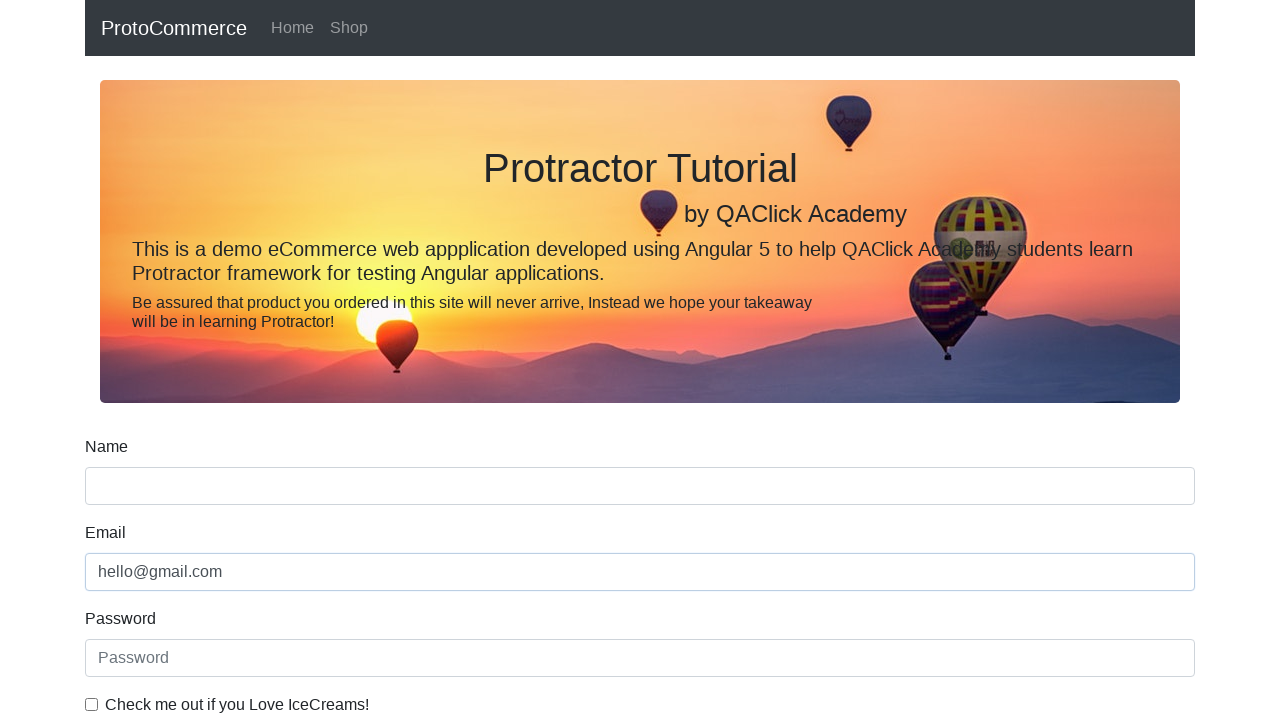

Filled password field with '123456' on #exampleInputPassword1
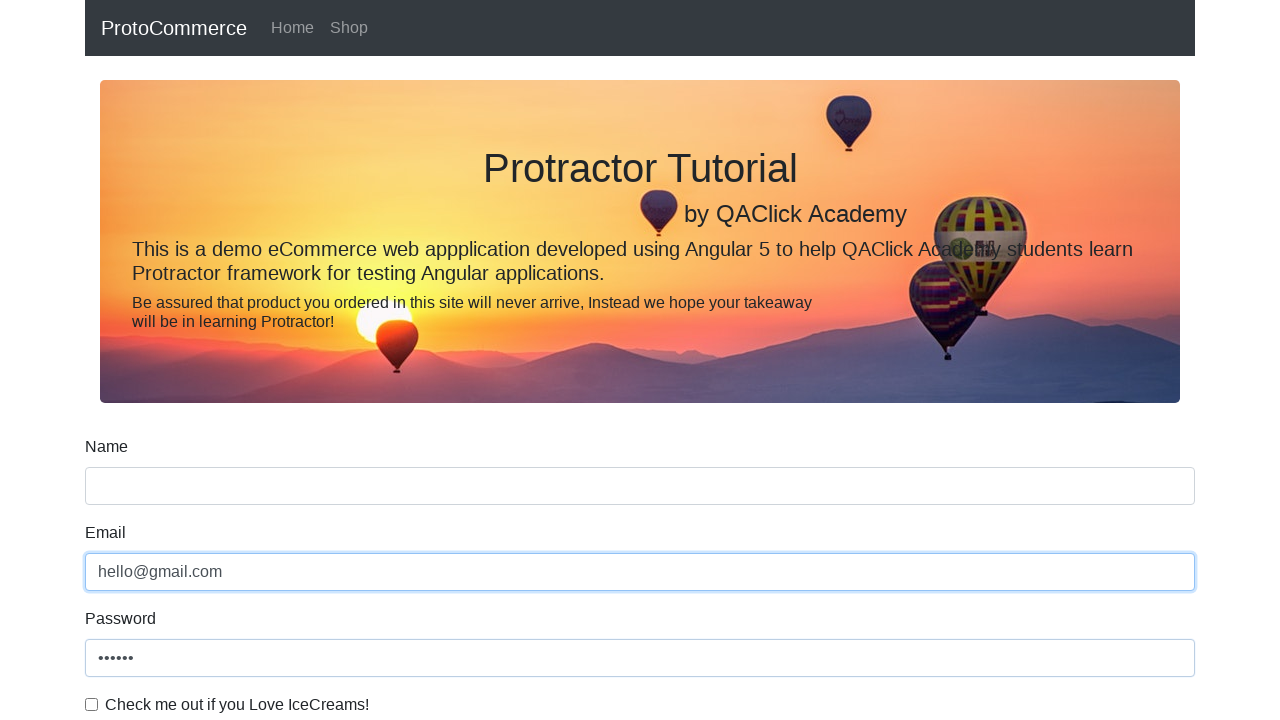

Clicked checkbox to enable agreement at (92, 704) on #exampleCheck1
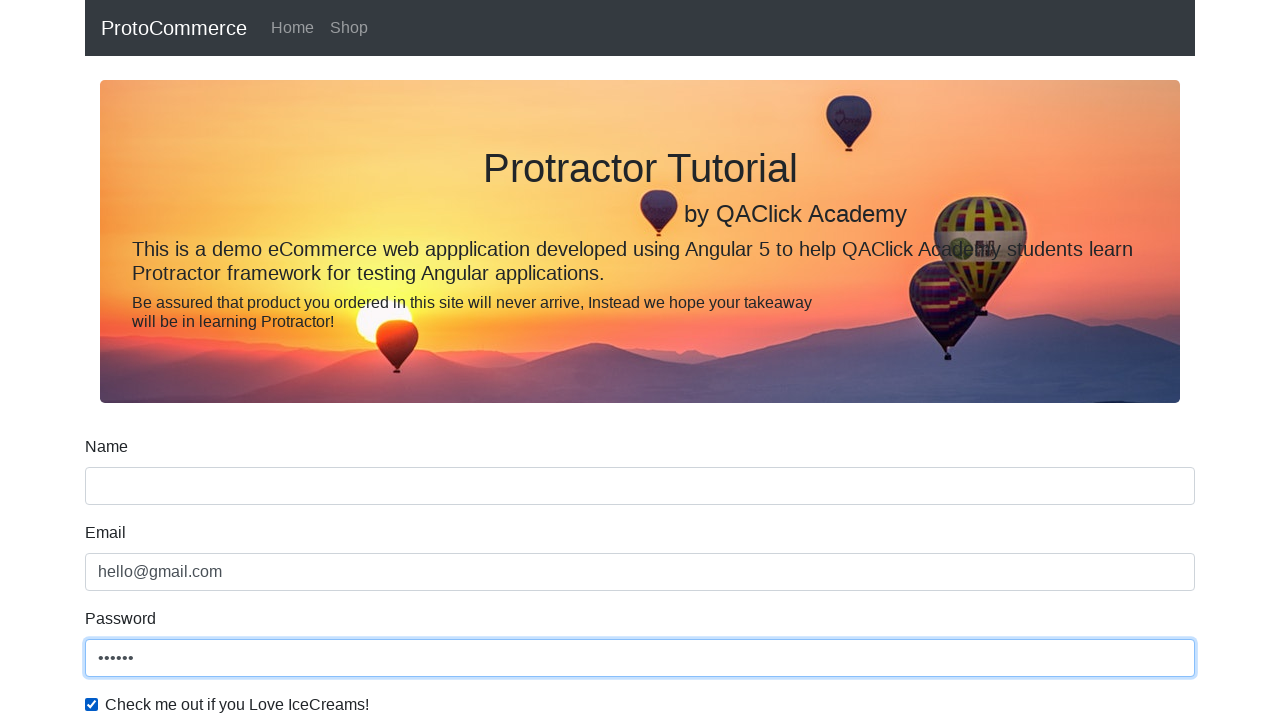

Selected 'Female' from gender dropdown on #exampleFormControlSelect1
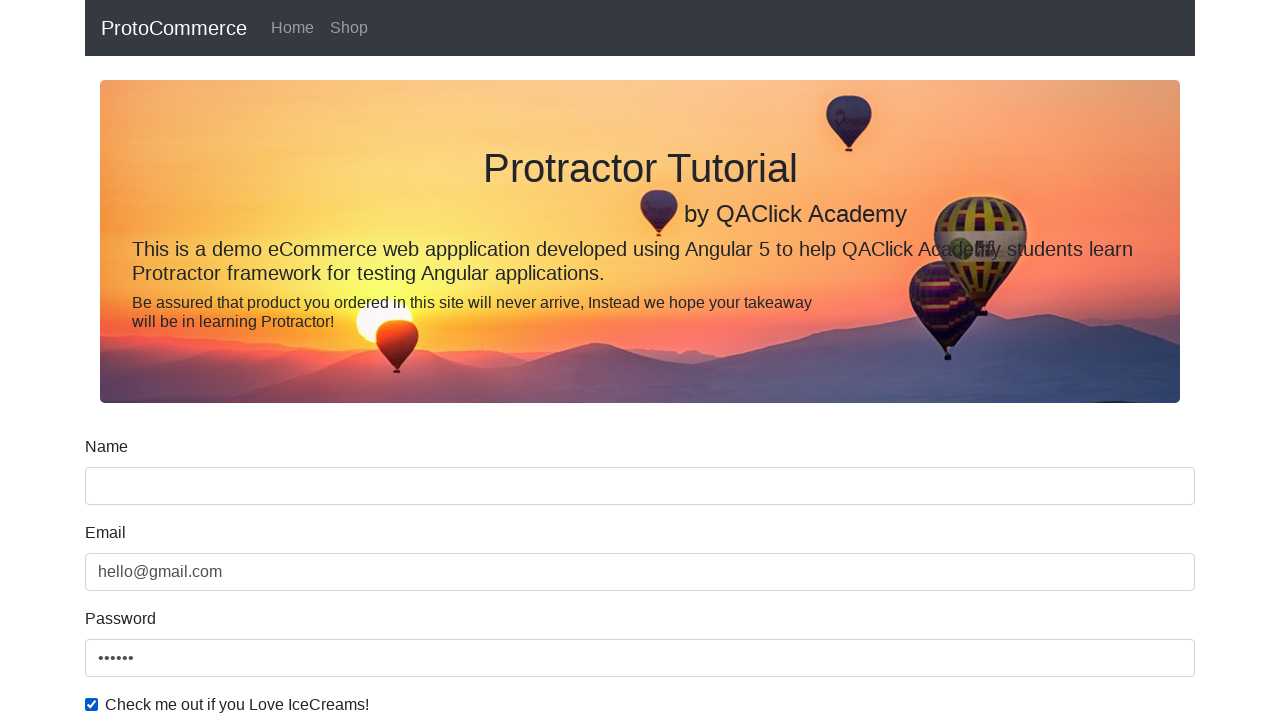

Selected first option by index from gender dropdown on #exampleFormControlSelect1
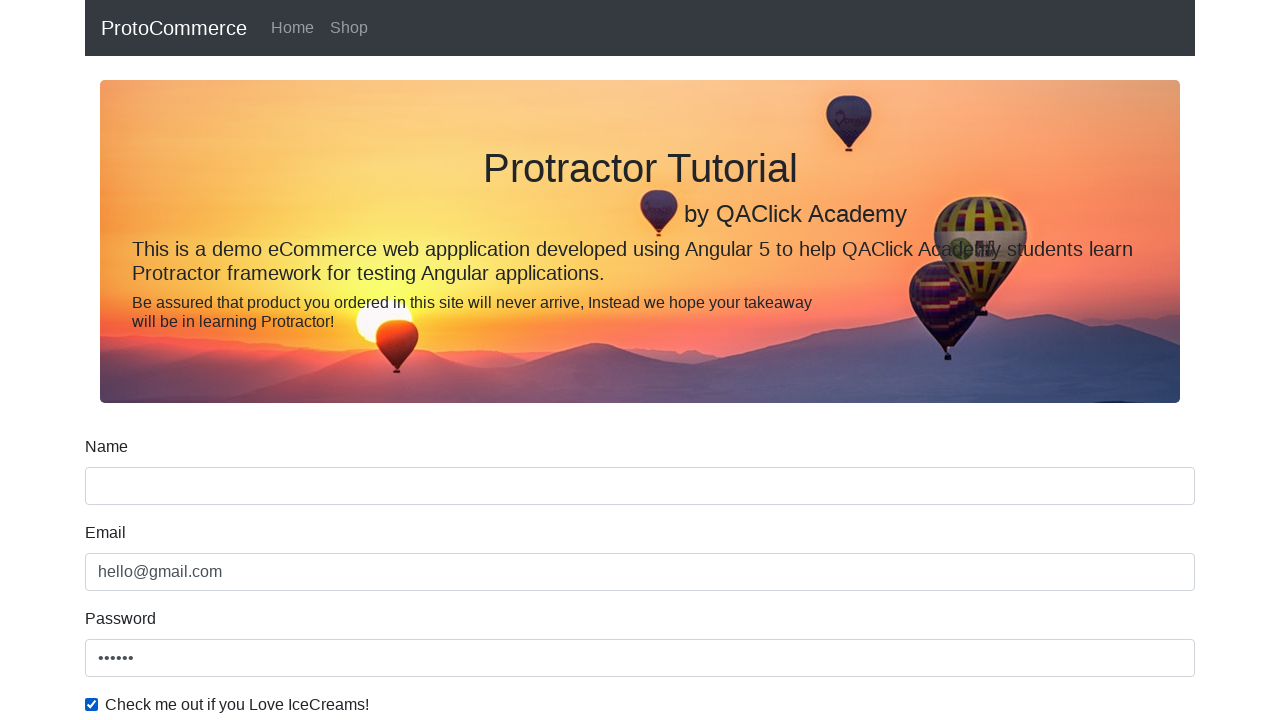

Clicked form submit button at (123, 491) on xpath=//input[@type='submit']
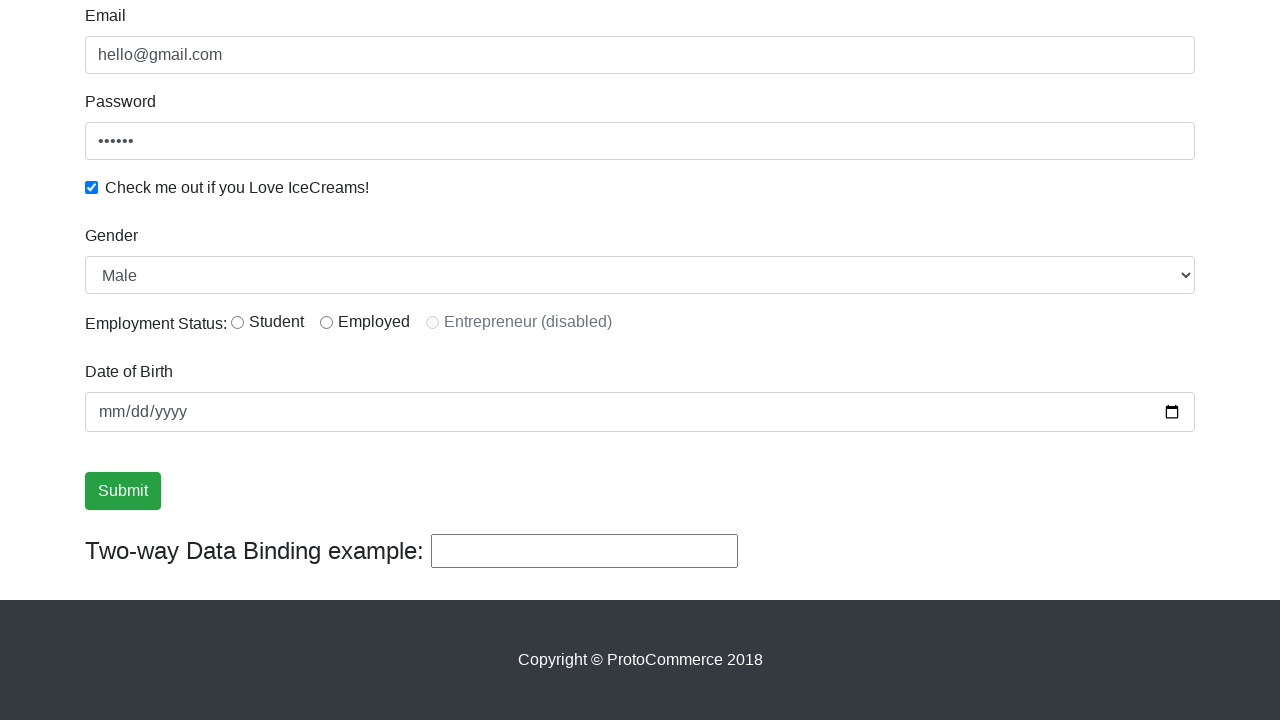

Filled name field with 'Rahul' on input[name='name']
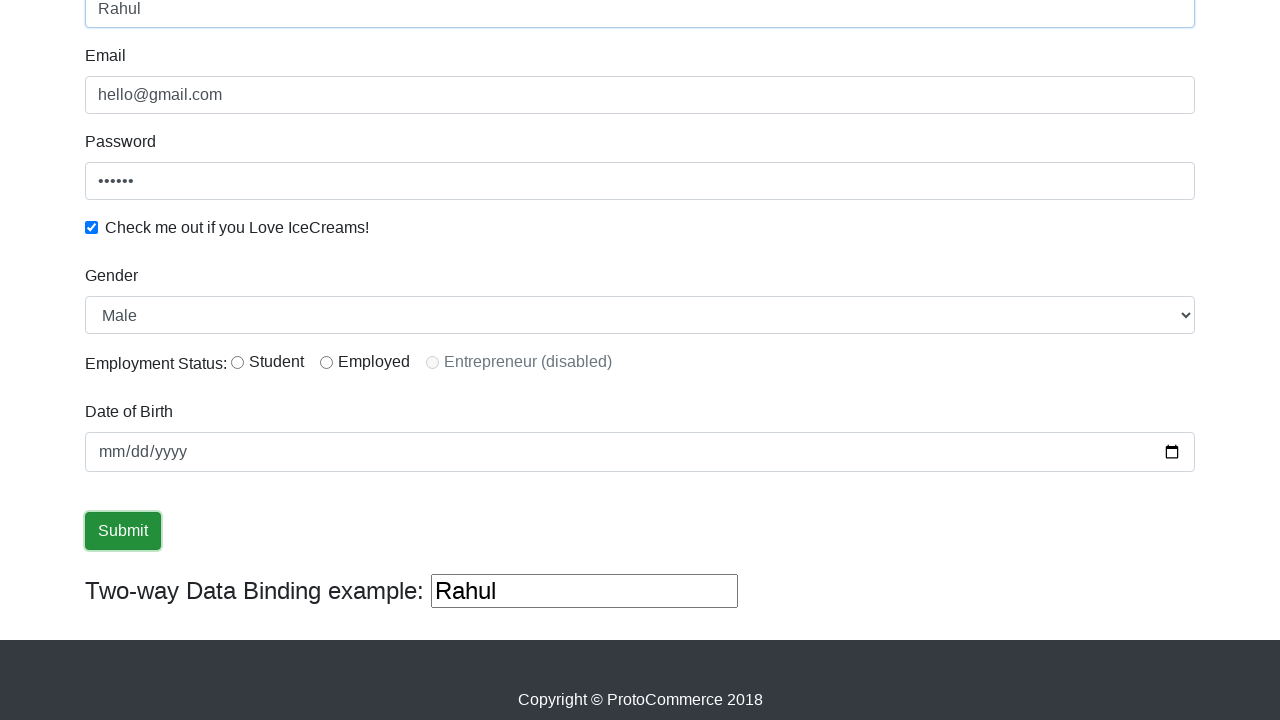

Retrieved success message: '
                    ×
                    Success! The Form has been submitted successfully!.
                  '
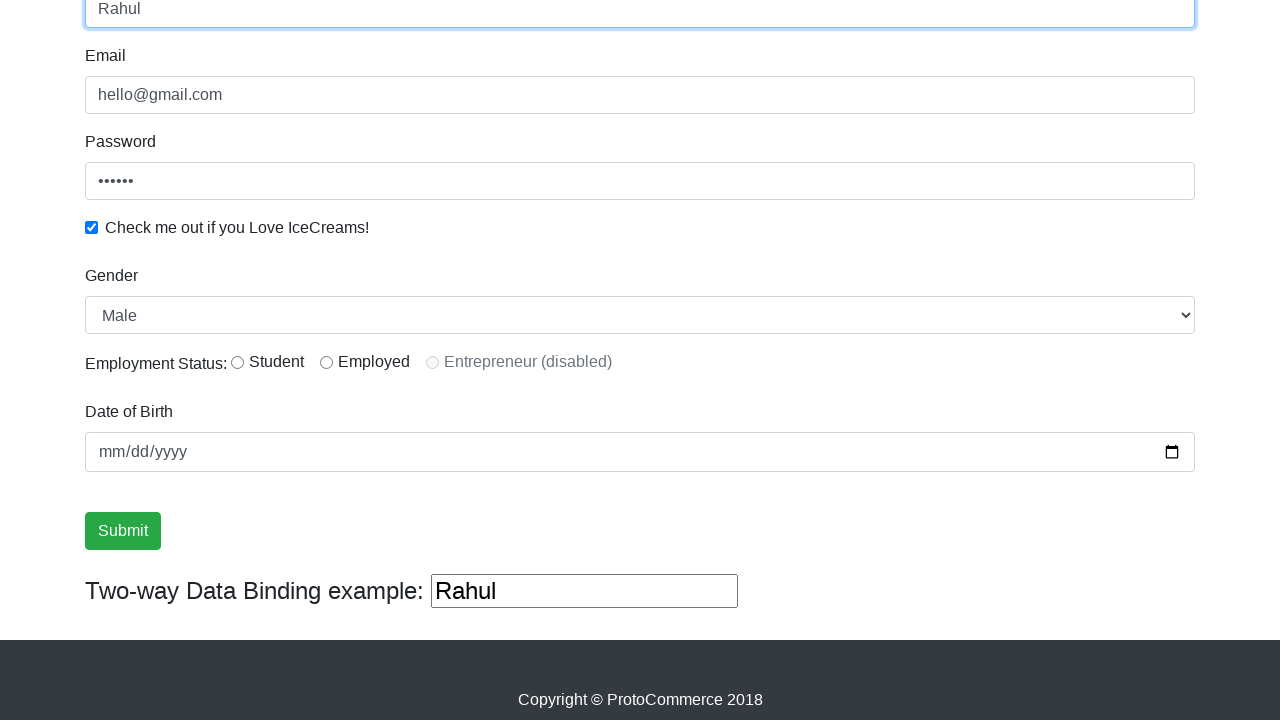

Filled third text input field with 'hemlo' on (//input[@type='text'])[3]
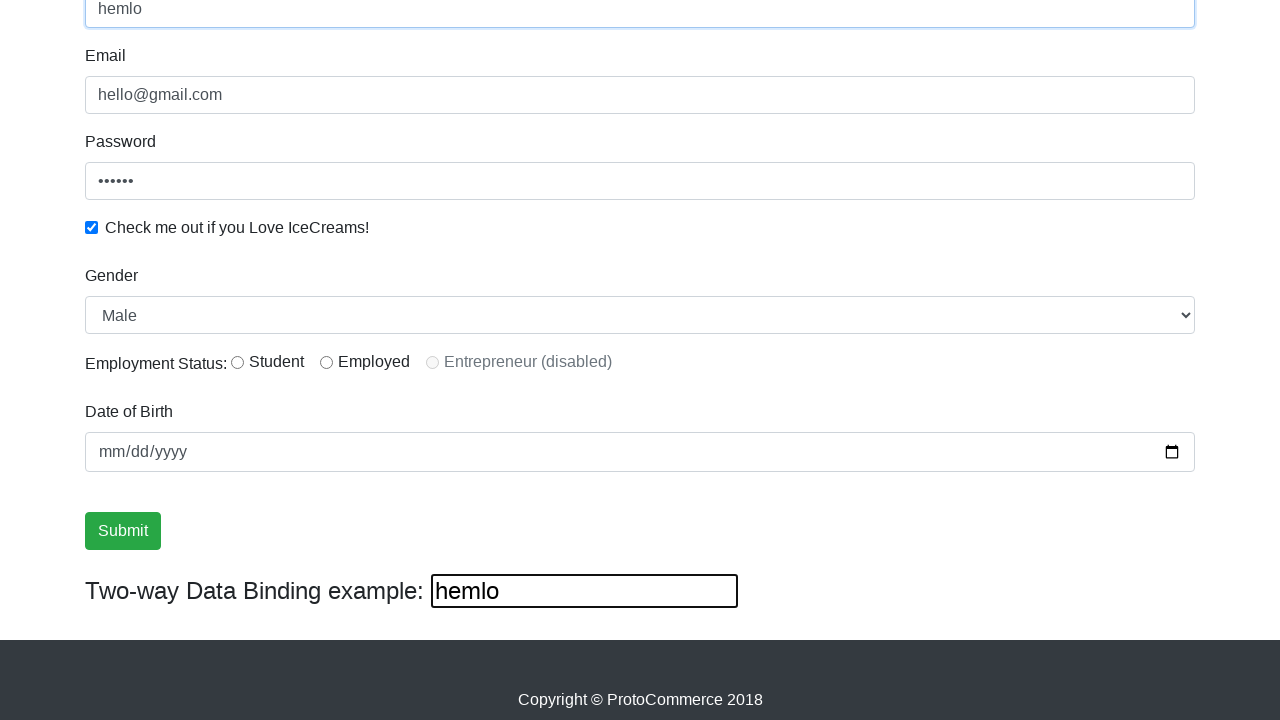

Cleared third text input field on (//input[@type='text'])[3]
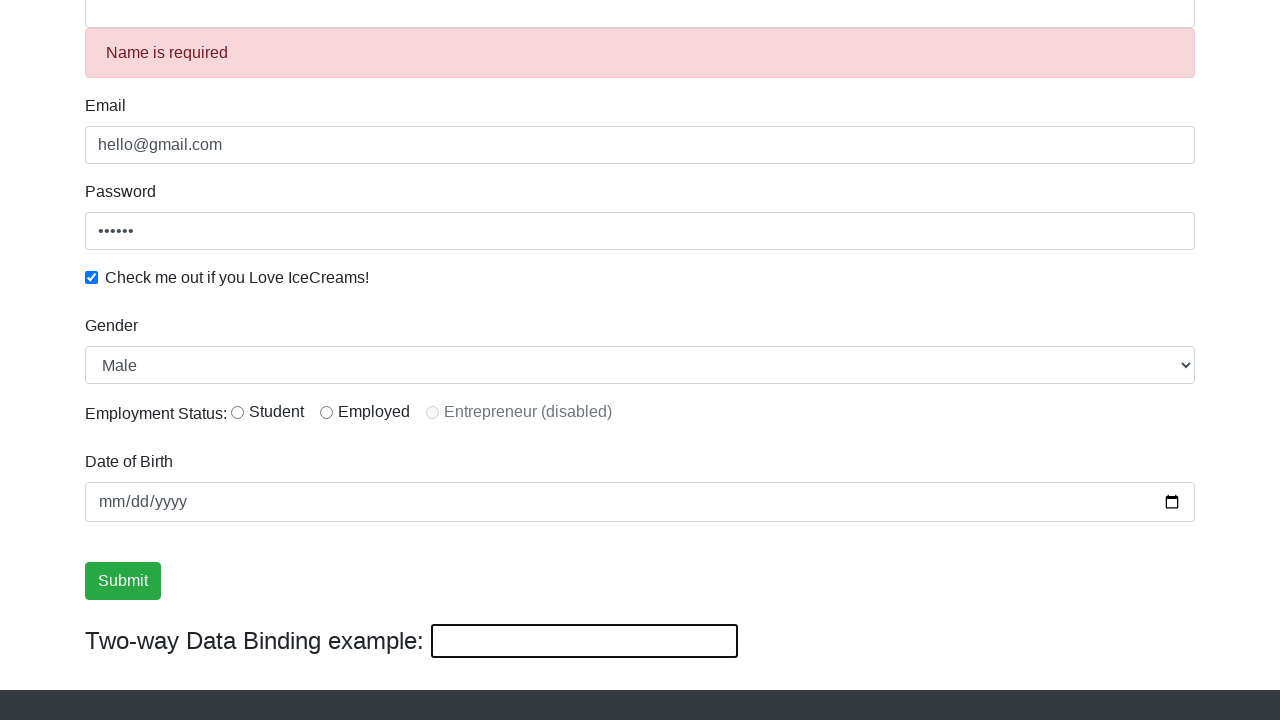

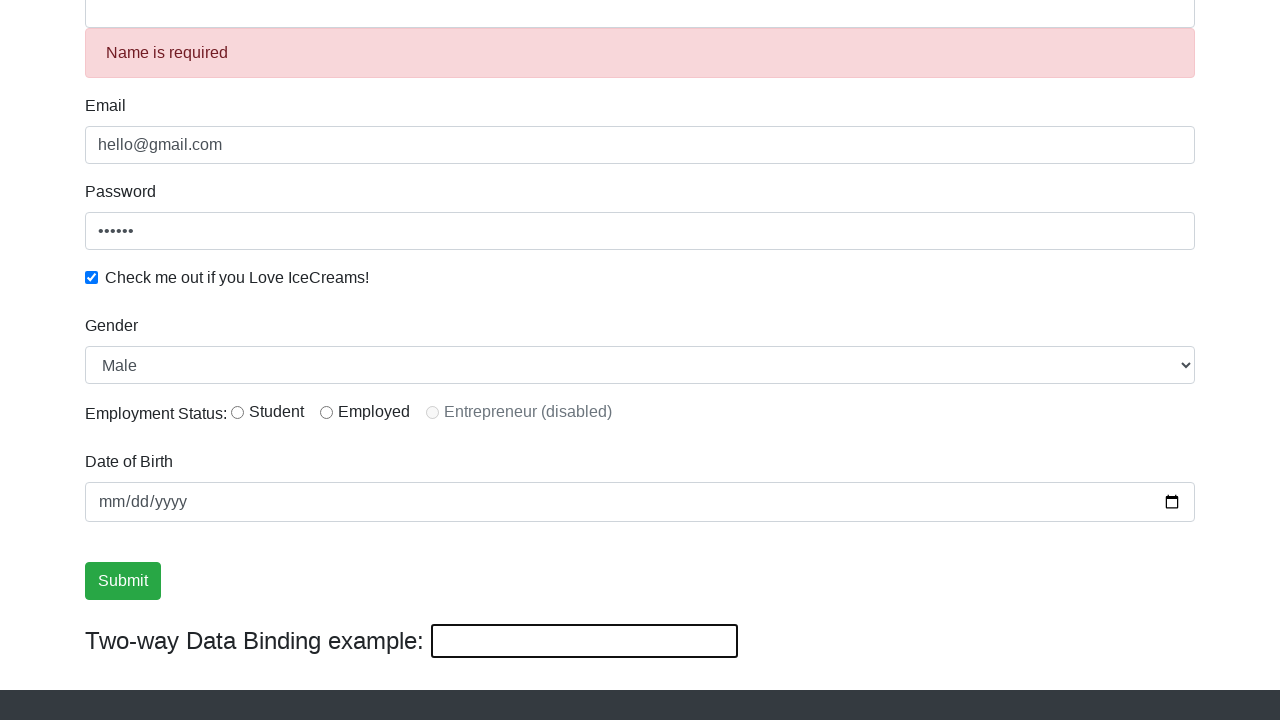